Navigates to RCV Academy training website and clicks on a navigation link (the 11th anchor element on the page)

Starting URL: https://training.rcvacademy.com/

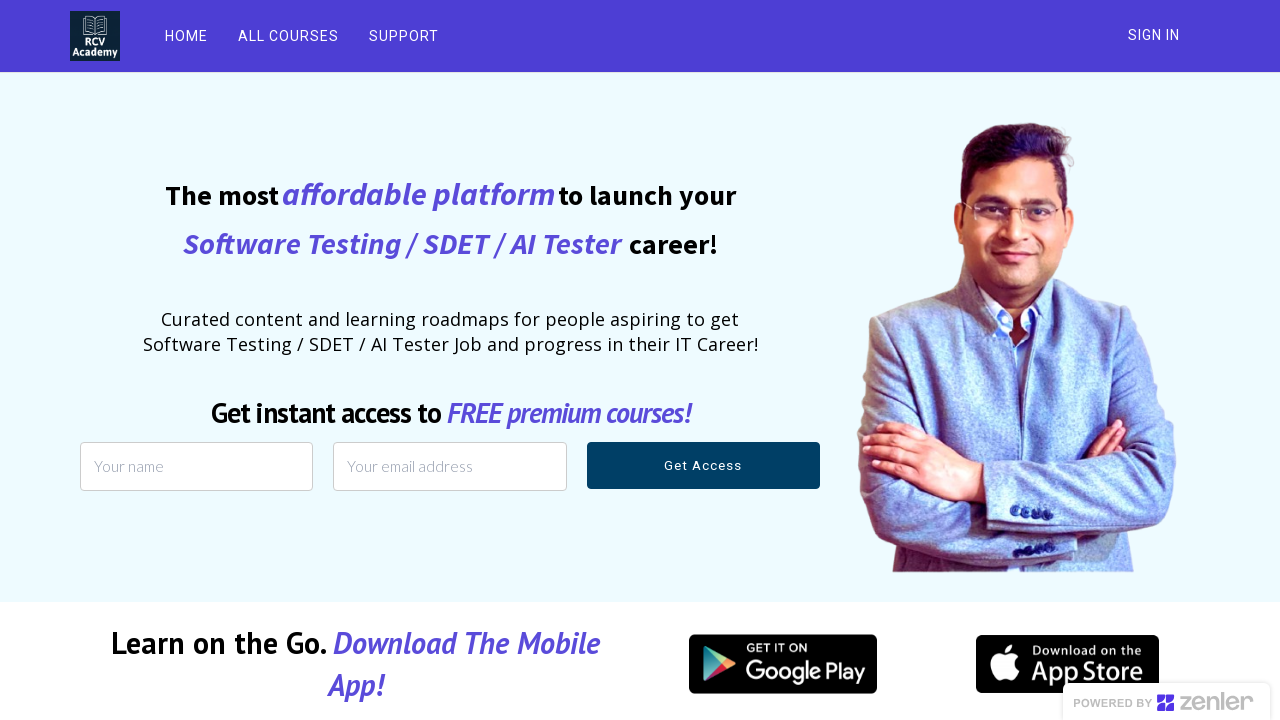

Waited for DOM content to load on RCV Academy training website
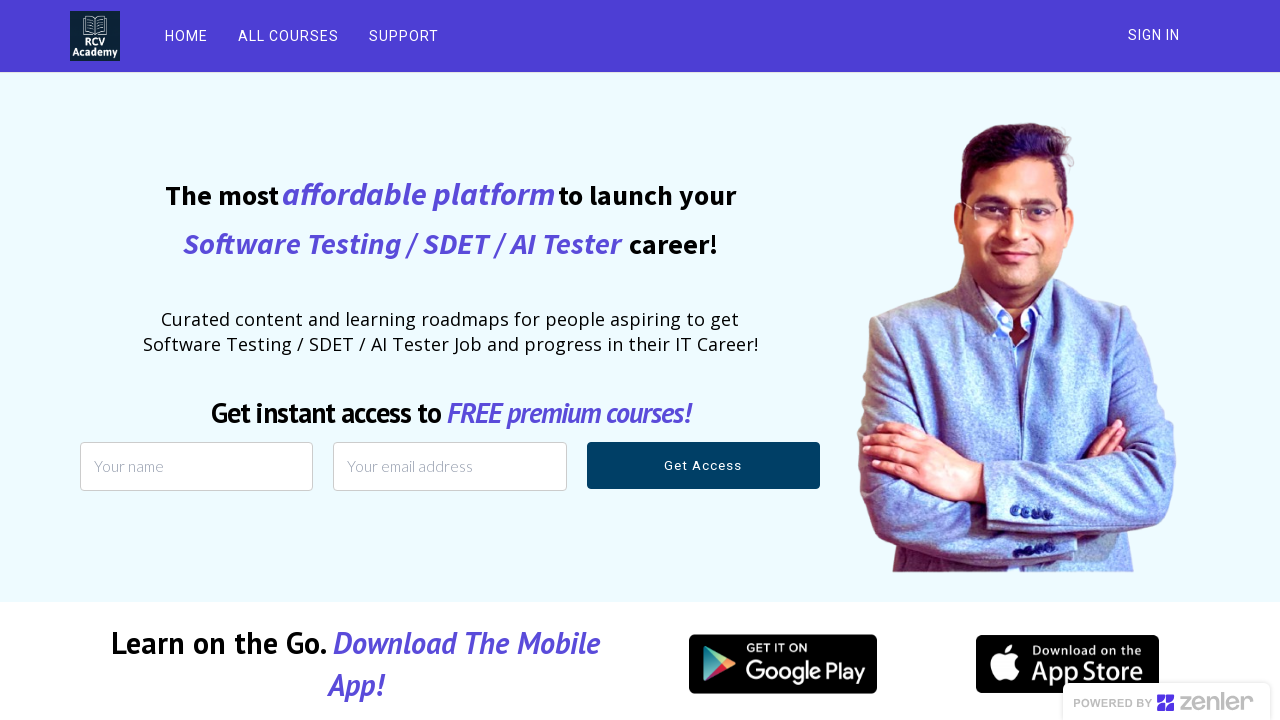

Located all anchor elements on the page
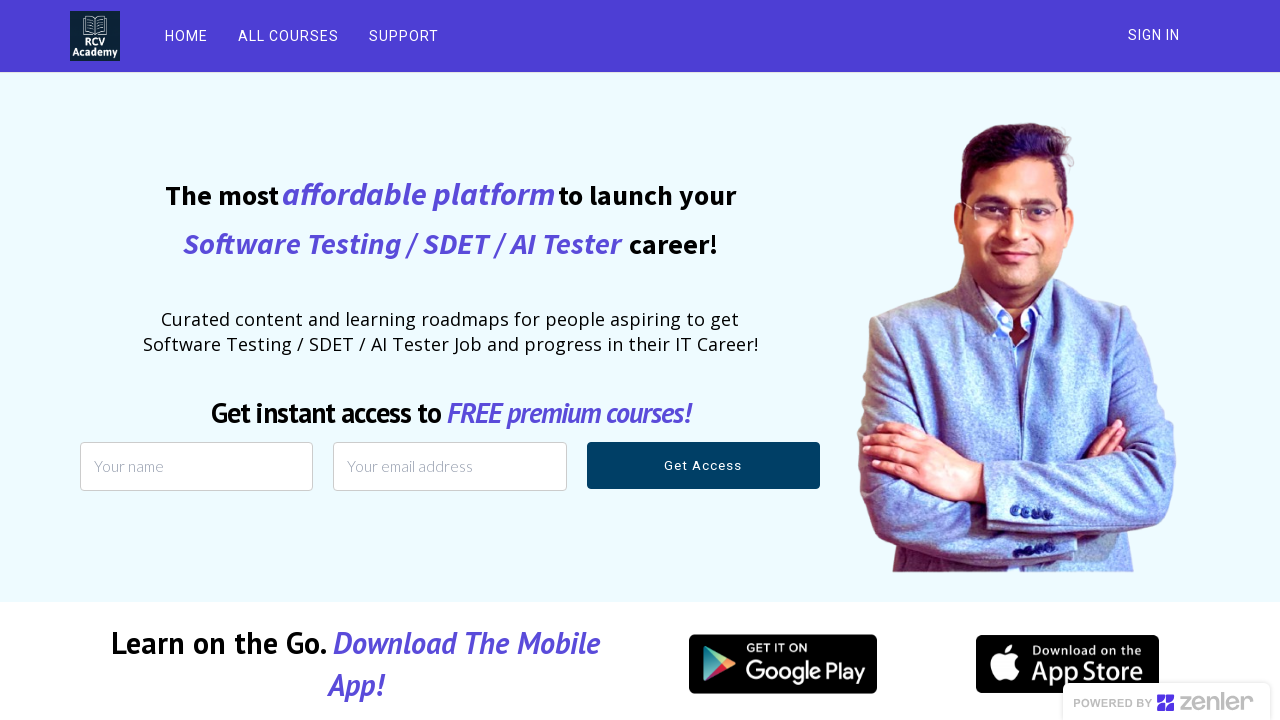

Clicked on the 11th anchor element (index 10) at (349, 363) on a >> nth=10
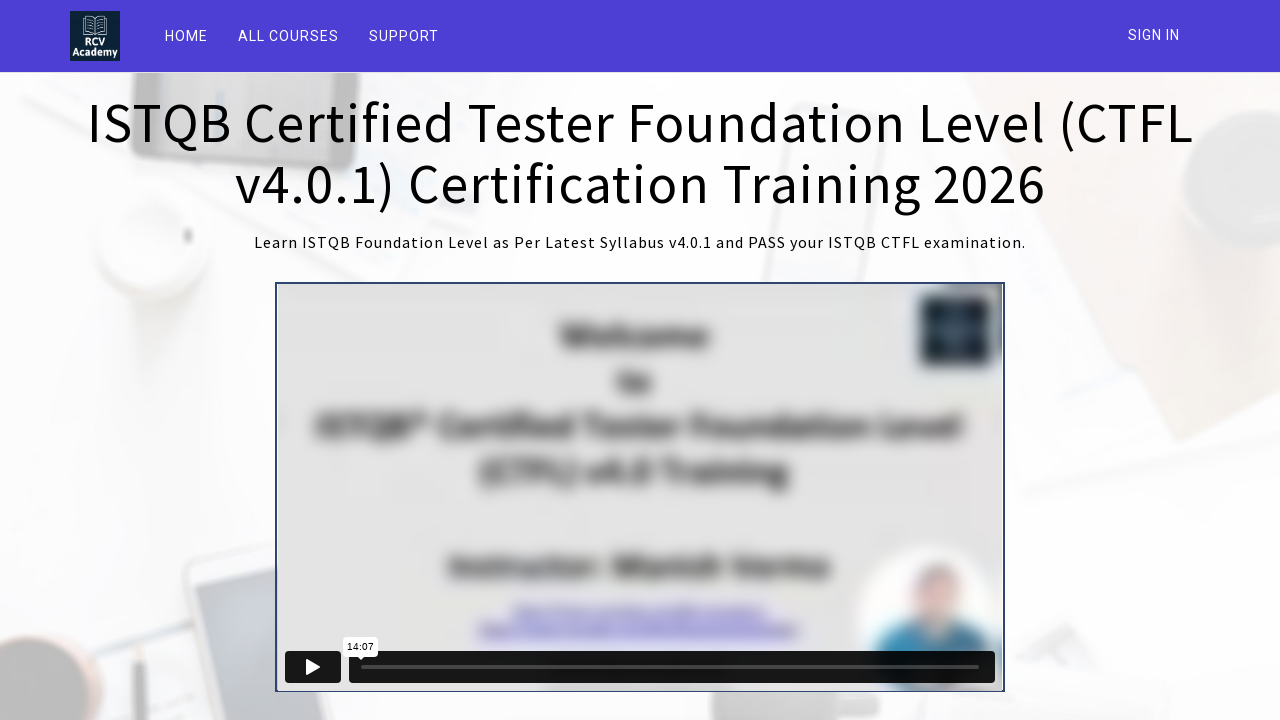

Waited for page load to complete after navigation
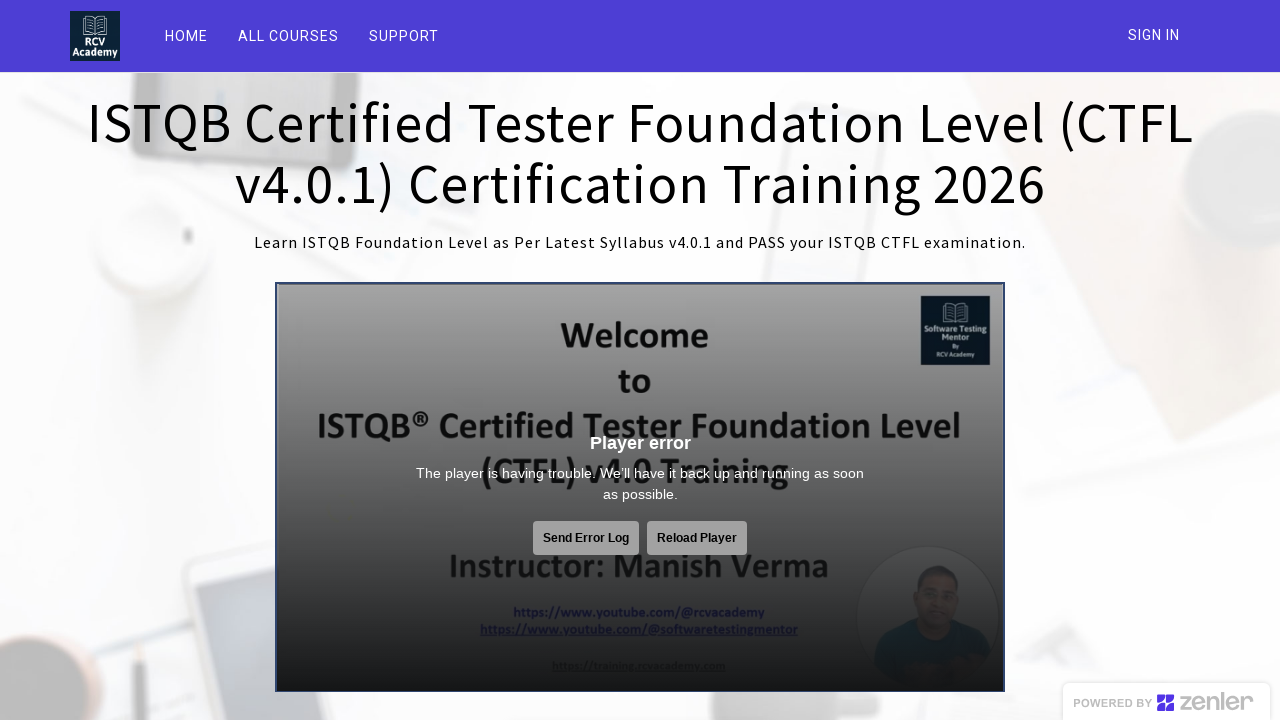

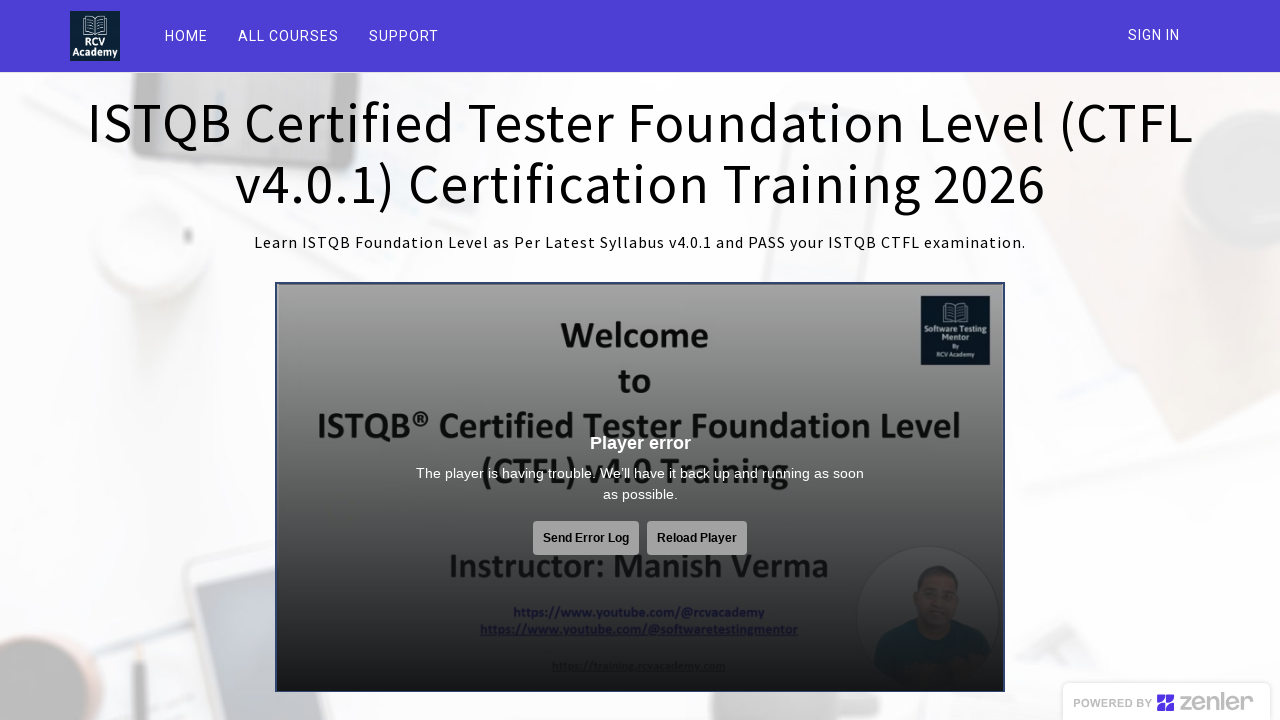